Tests click and hold interaction by selecting multiple items in a selectable grid using drag selection

Starting URL: http://jqueryui.com/resources/demos/selectable/display-grid.html

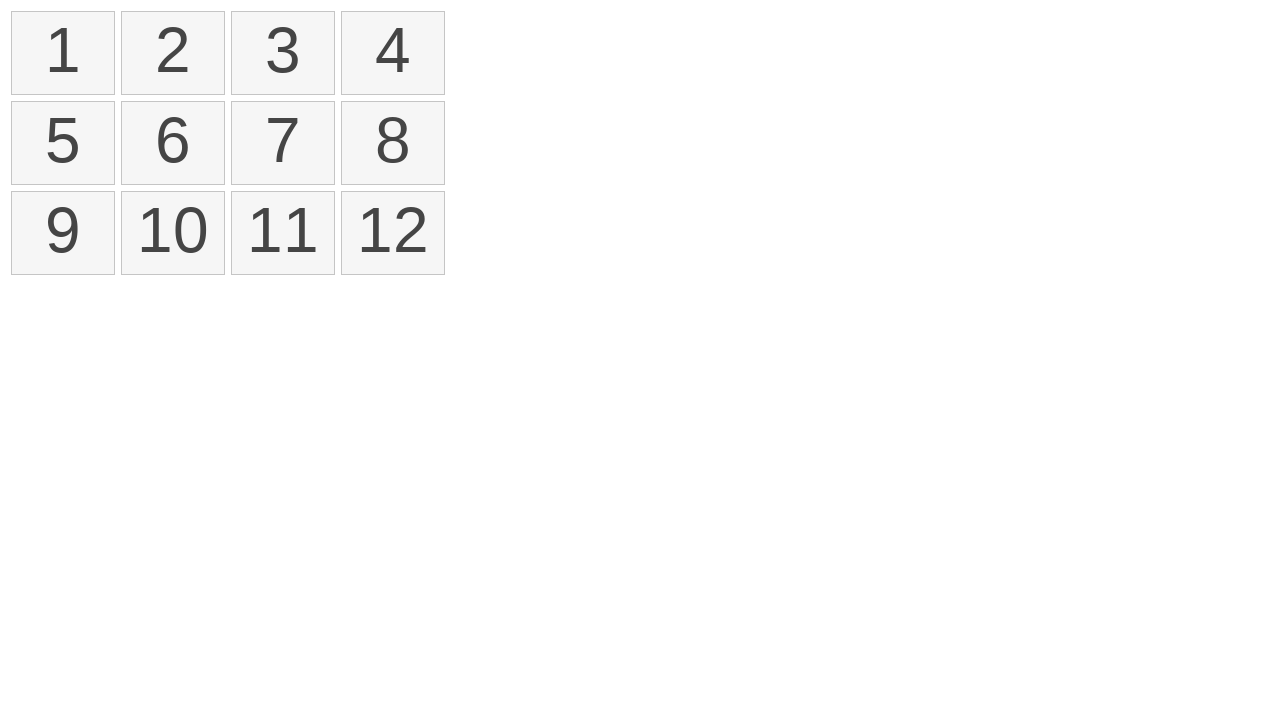

Waited for selectable items to load
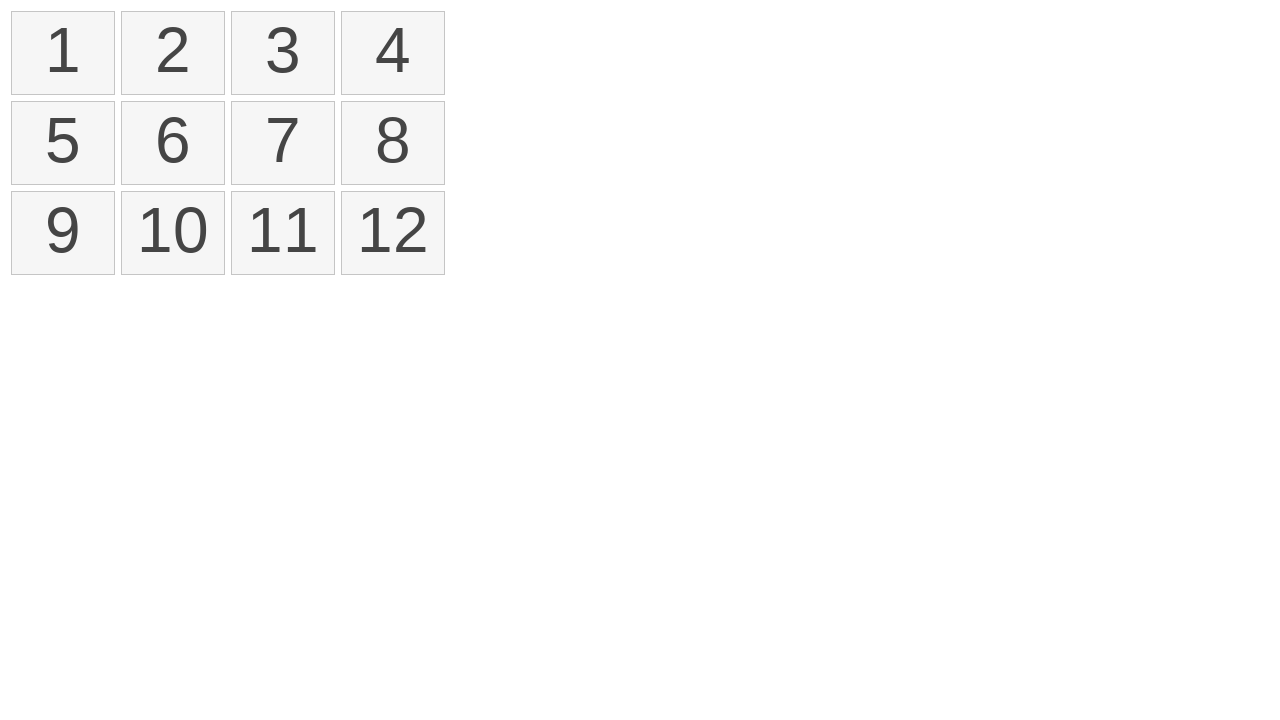

Located all list items in the selectable grid
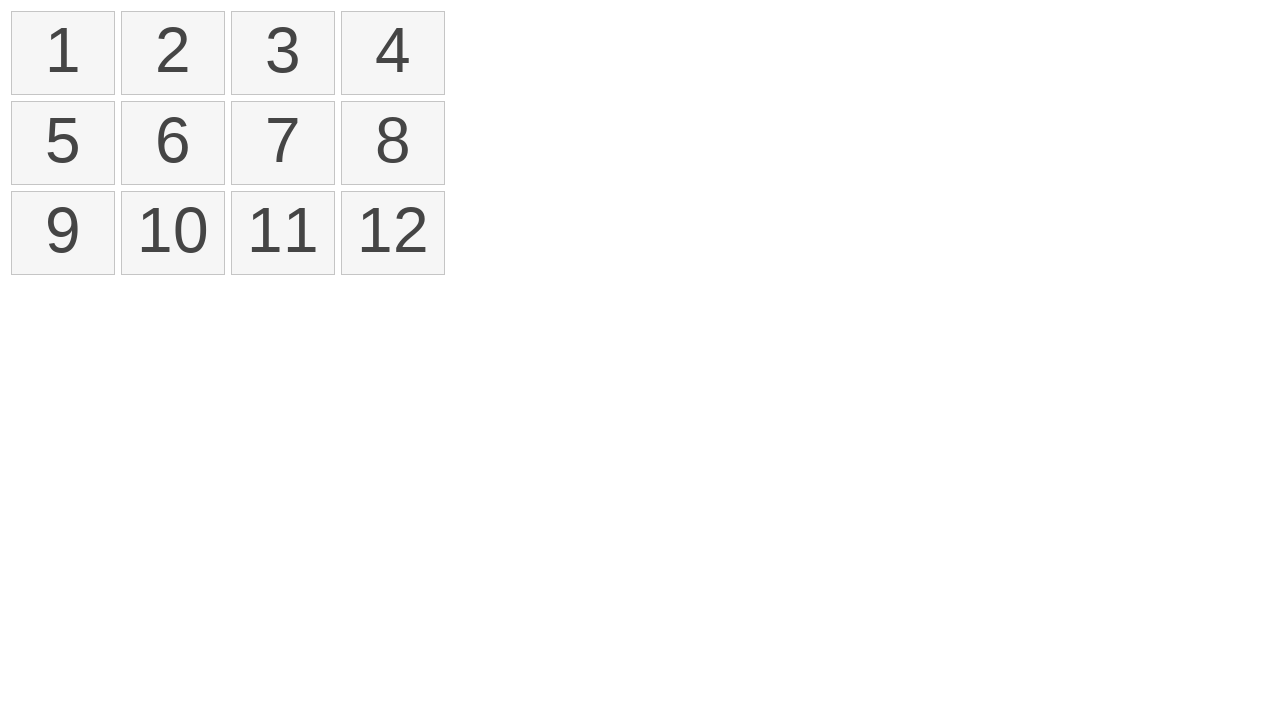

Selected first item (index 0) from grid
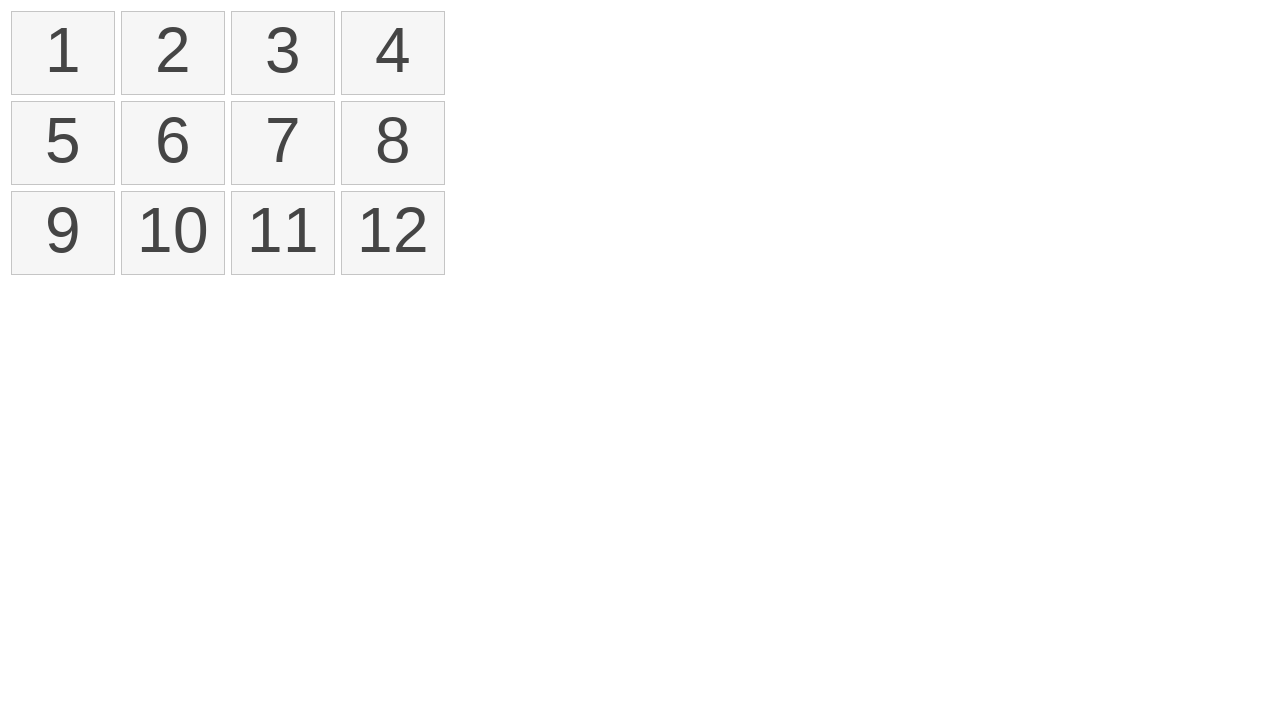

Selected fourth item (index 3) from grid
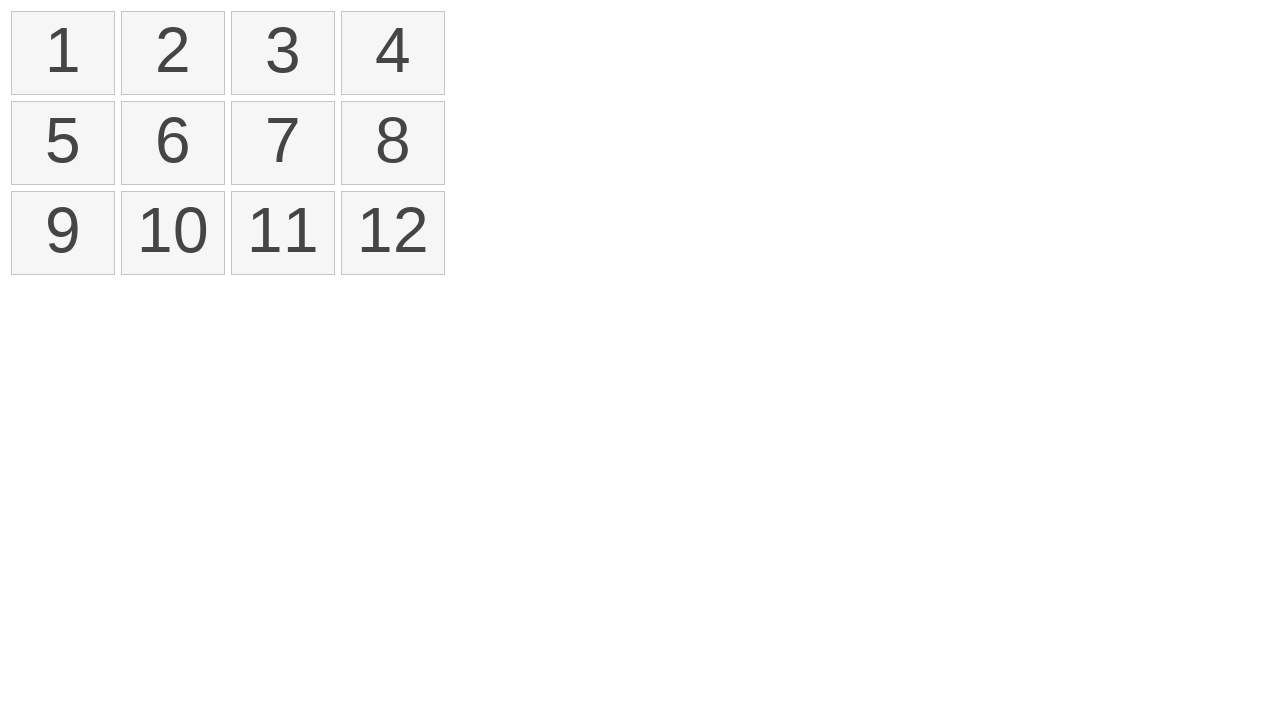

Retrieved bounding box coordinates for first item
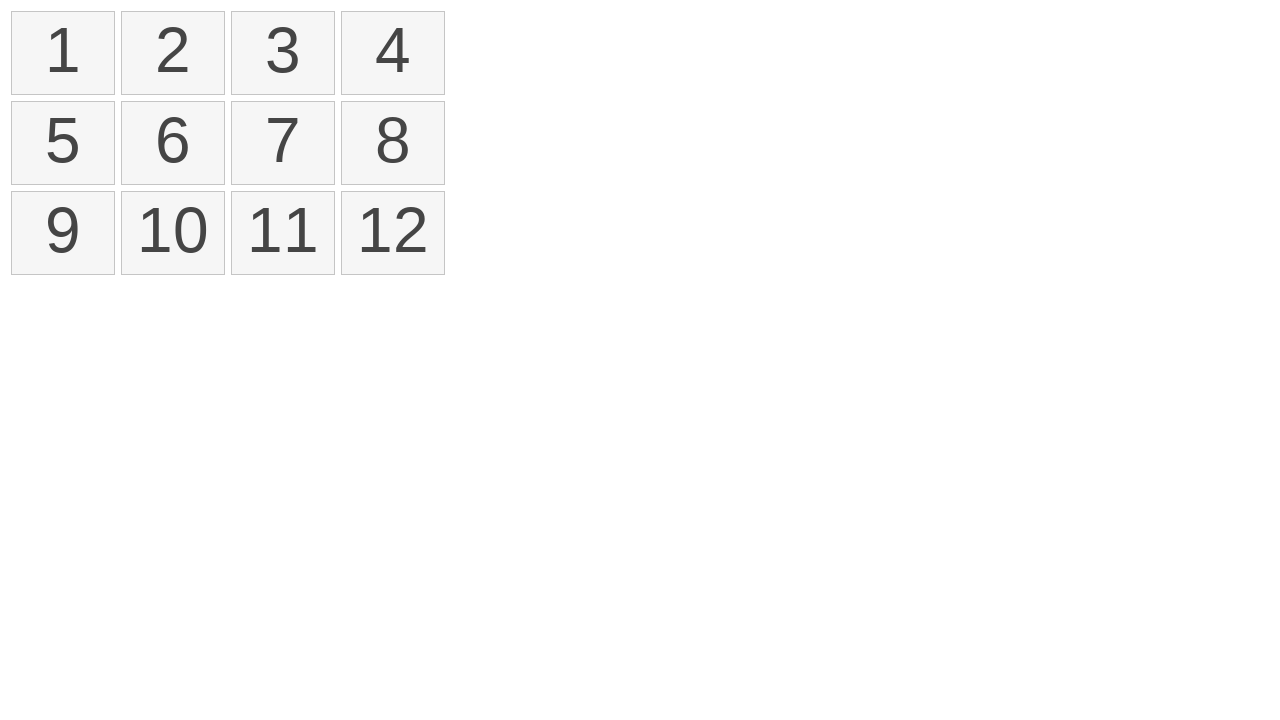

Retrieved bounding box coordinates for fourth item
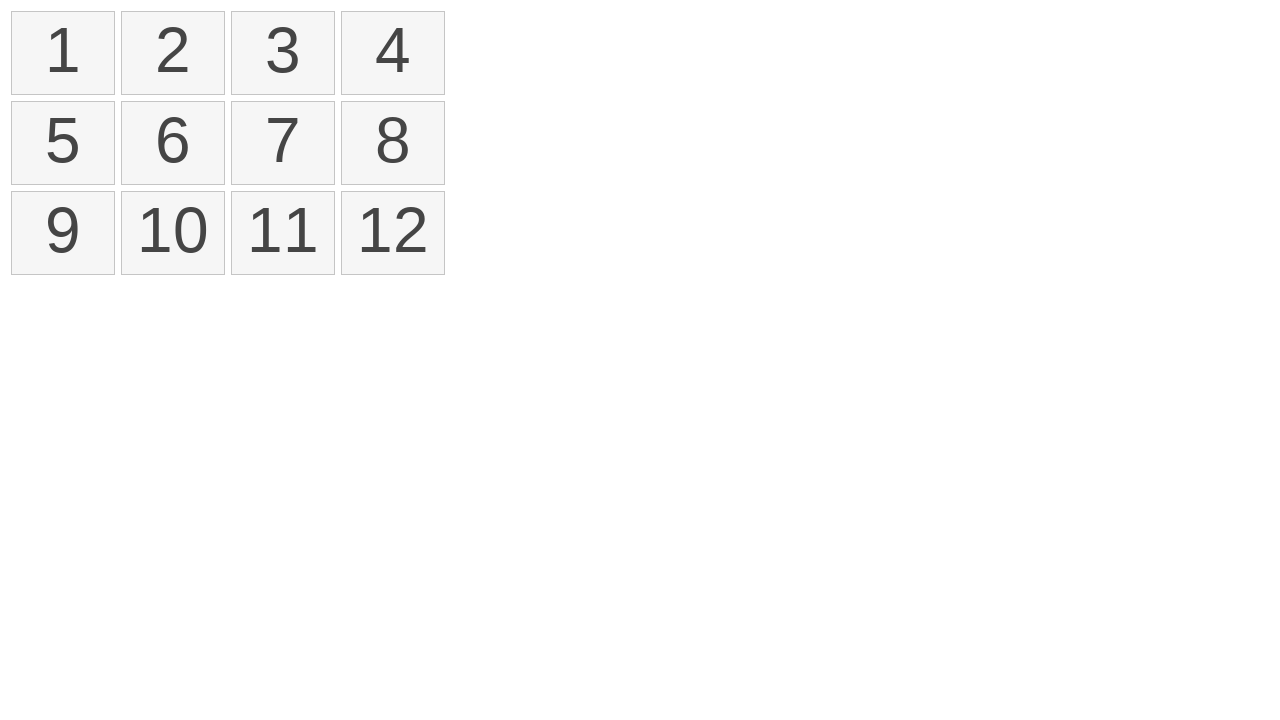

Moved mouse to center of first item at (63, 53)
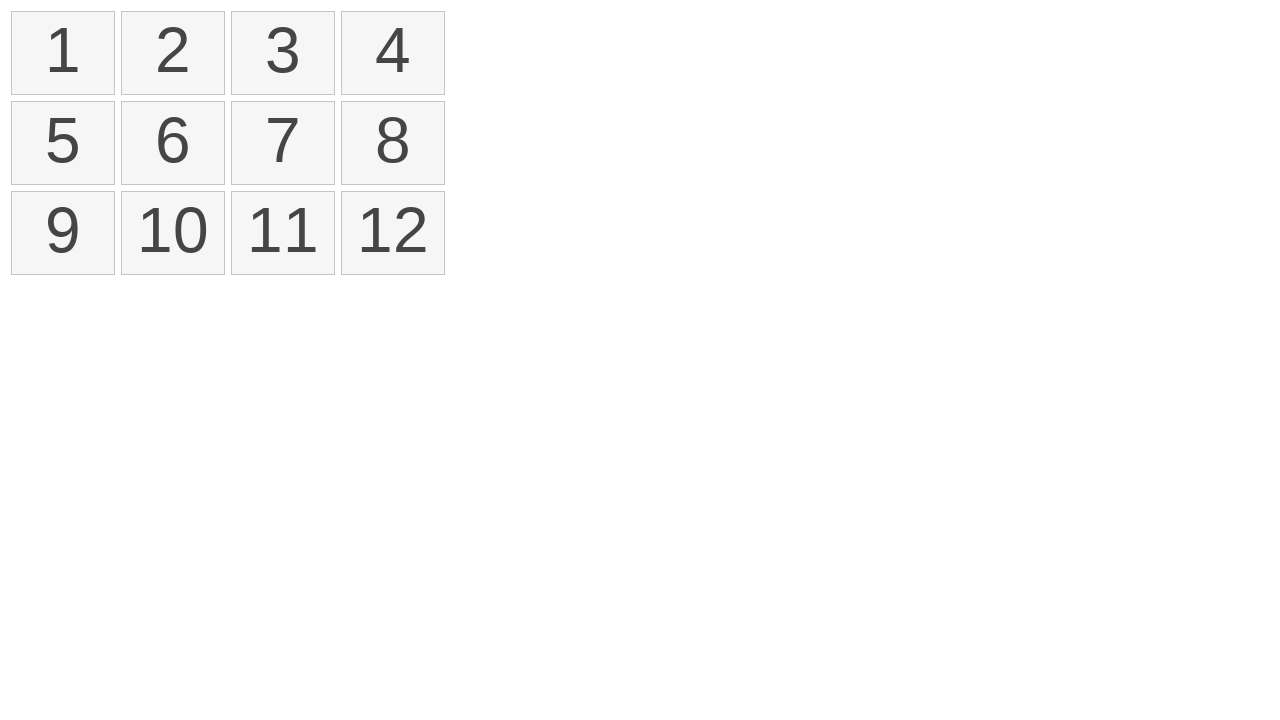

Pressed mouse button down on first item at (63, 53)
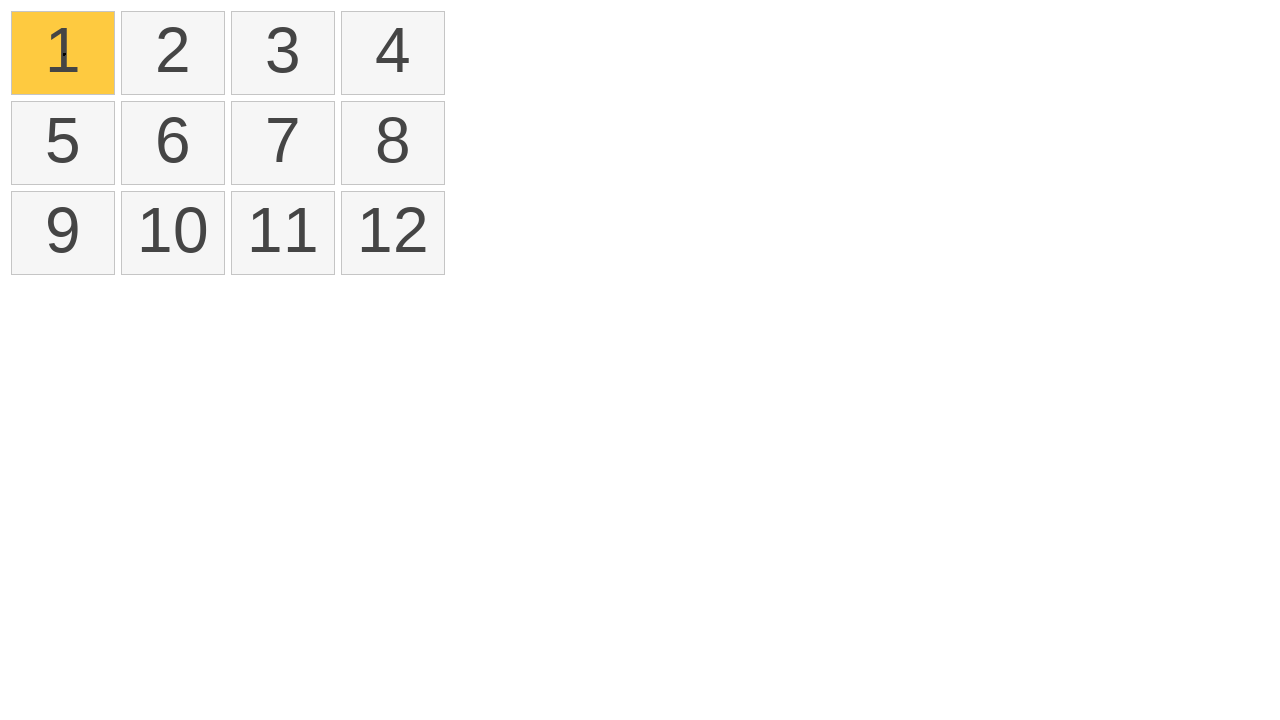

Dragged mouse to center of fourth item while holding button at (393, 53)
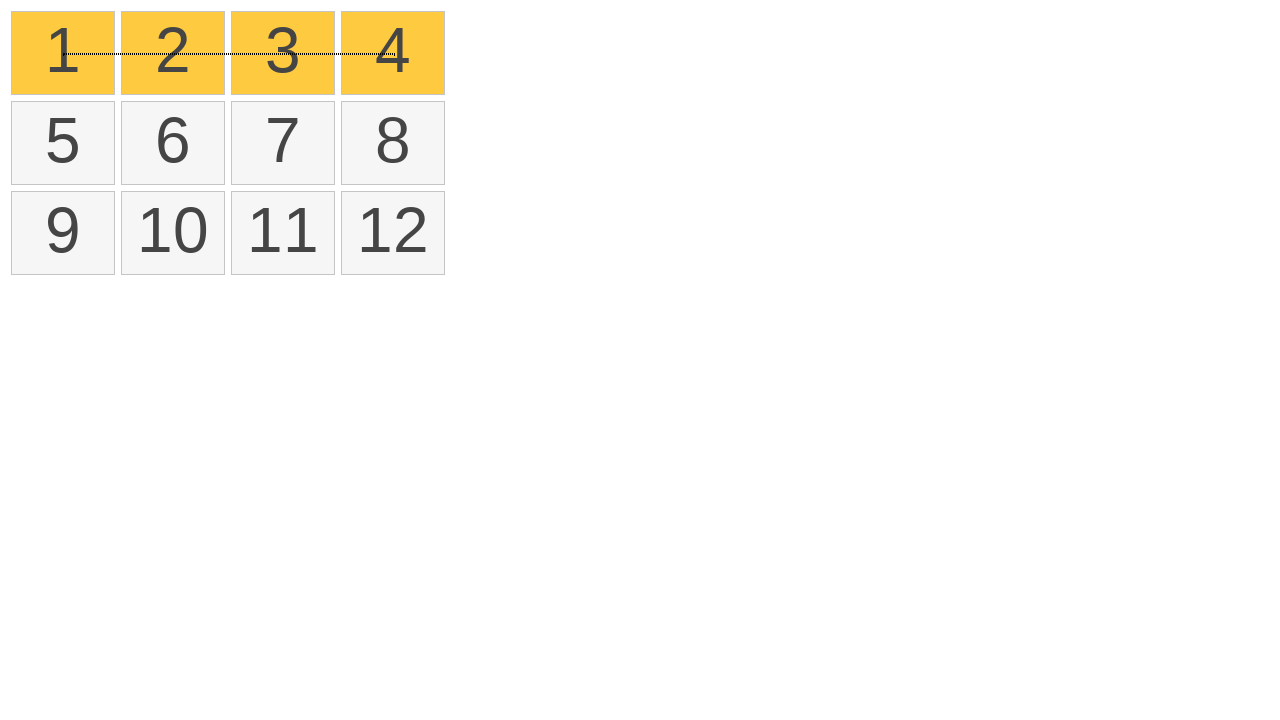

Released mouse button to complete drag selection at (393, 53)
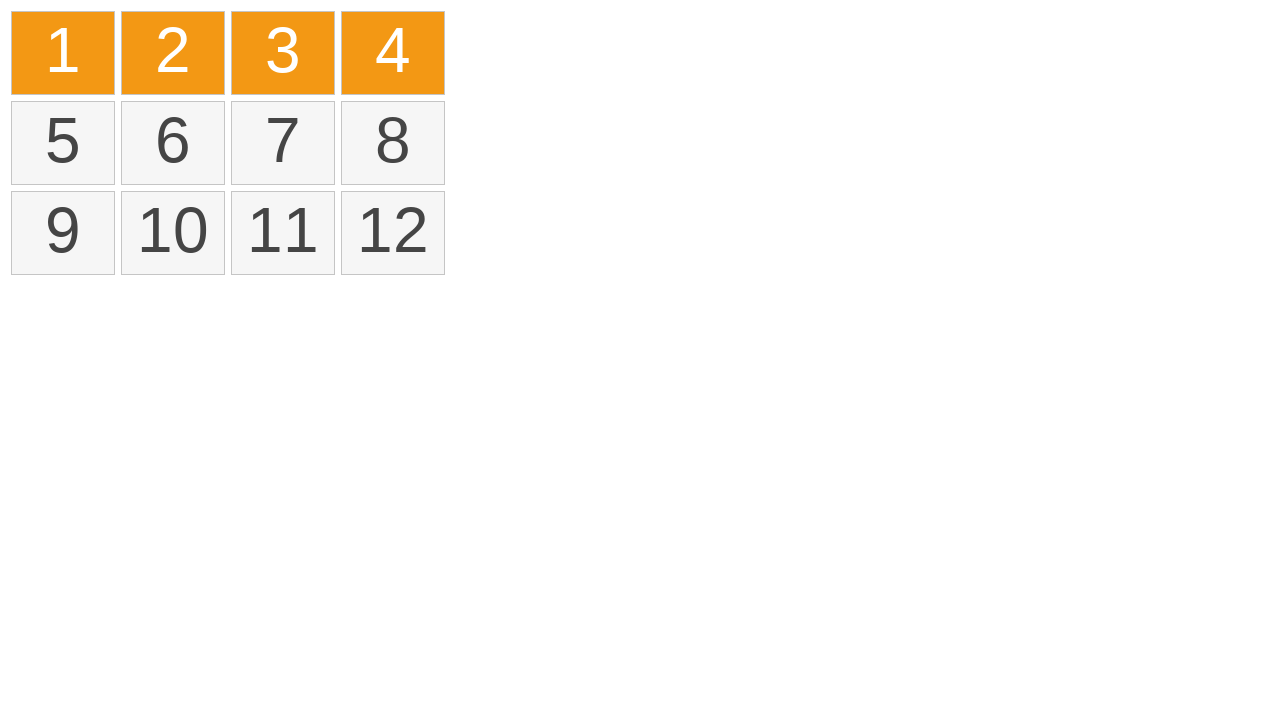

Verified that selected items are highlighted with ui-selected class
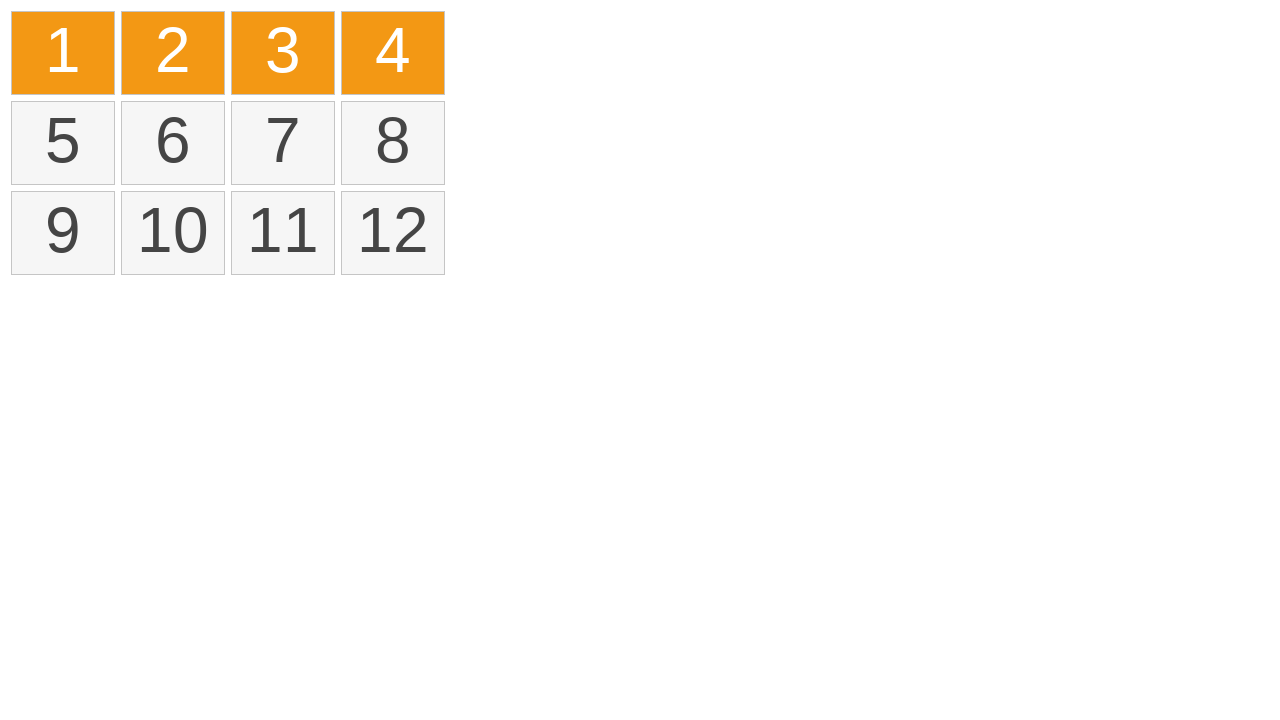

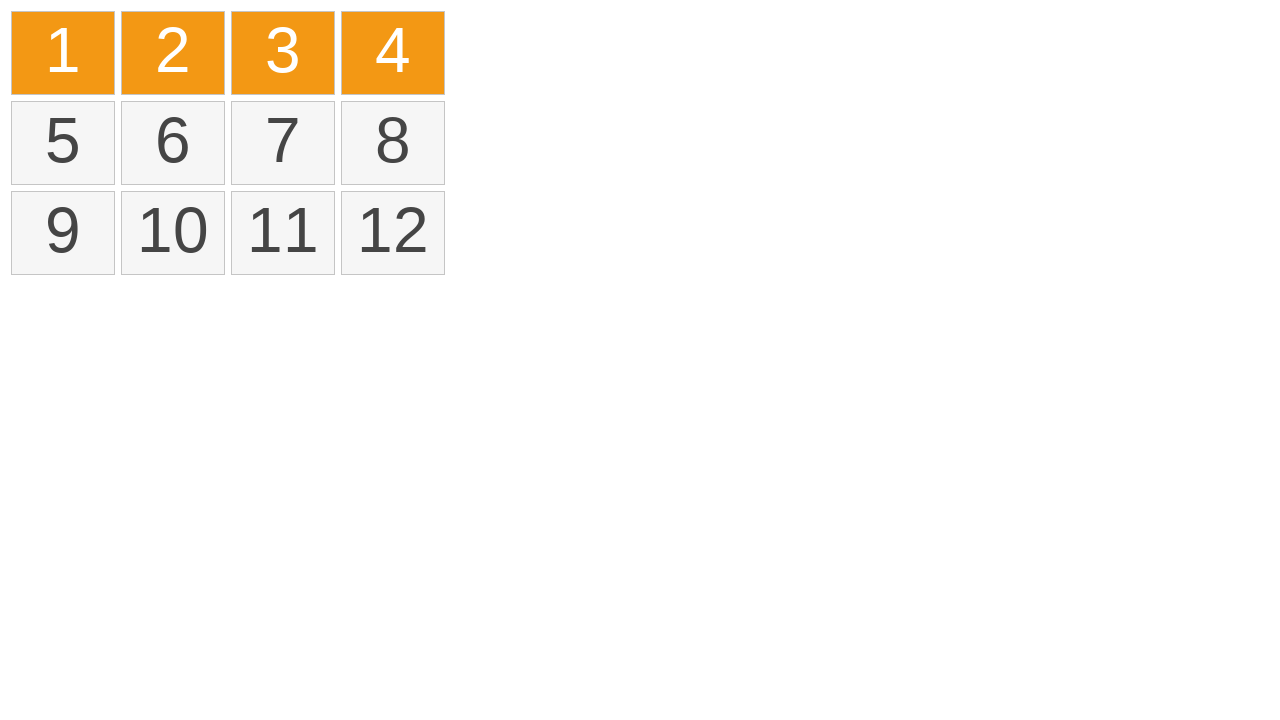